Tests drag and drop functionality on jQuery UI demo page by dragging an element into a droppable area within an iframe

Starting URL: https://jqueryui.com/droppable/

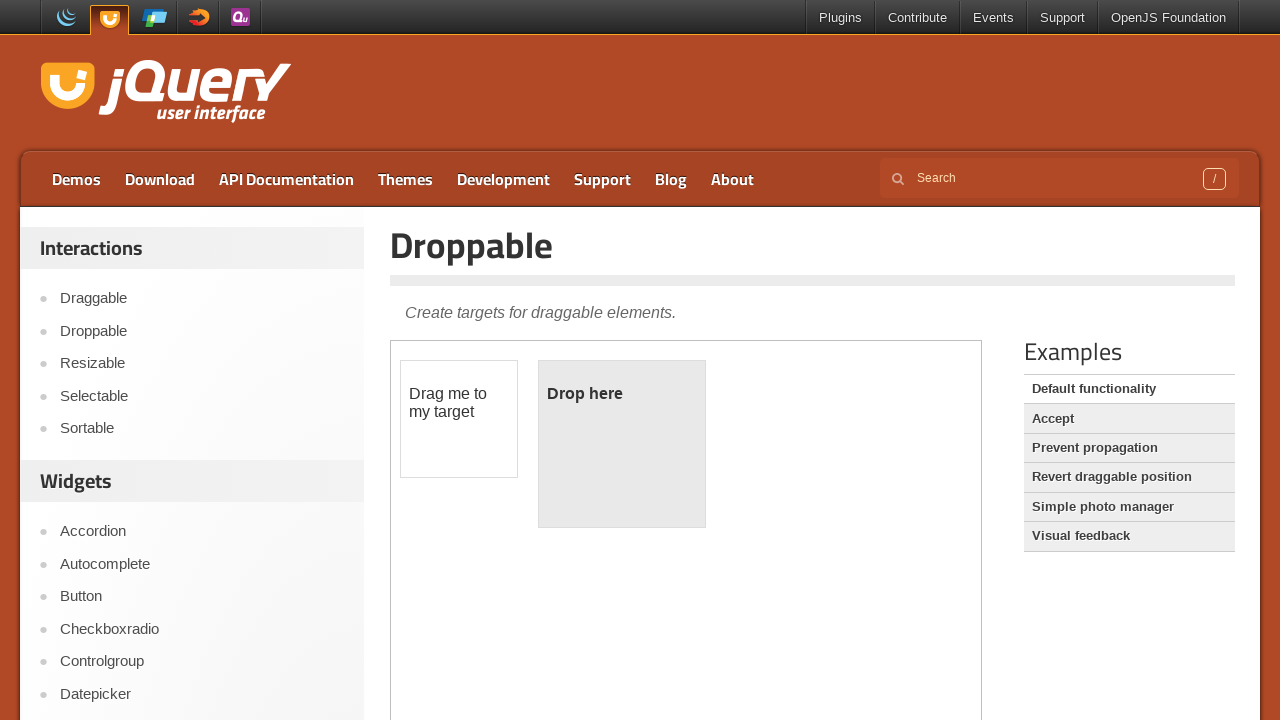

Navigated to jQuery UI droppable demo page
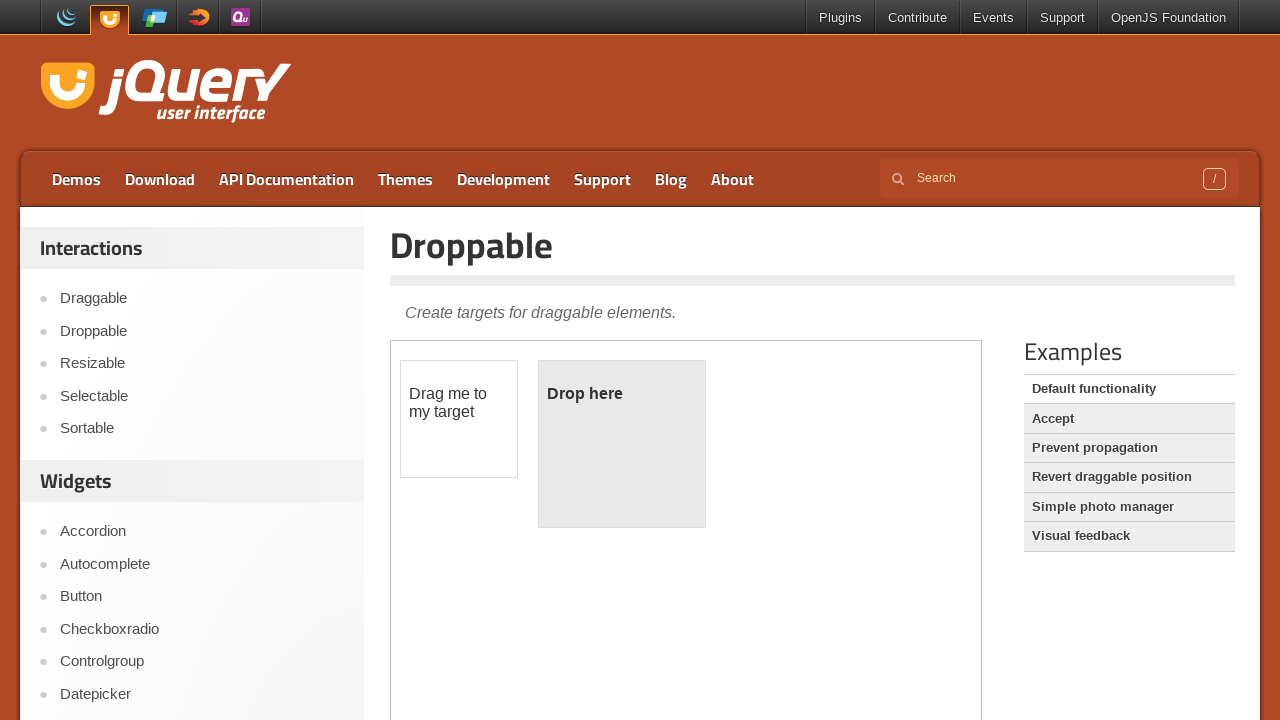

Located the iframe containing the drag-drop demo
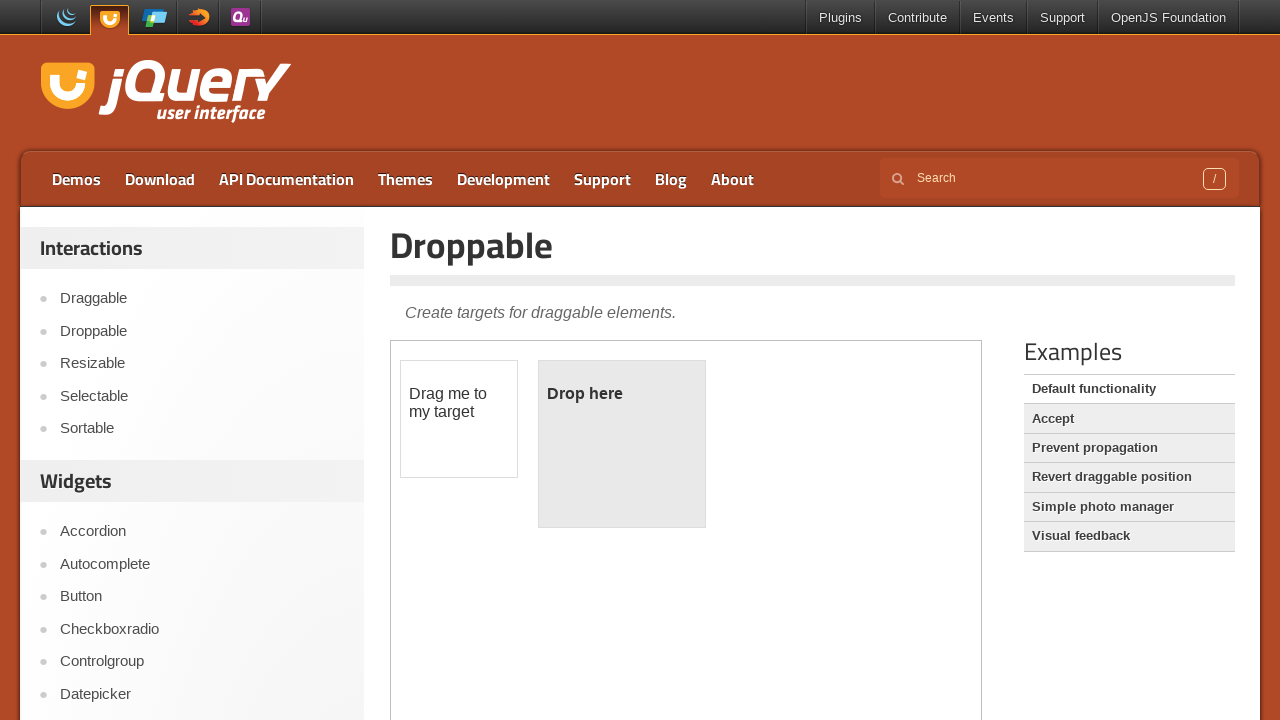

Located the draggable element within iframe
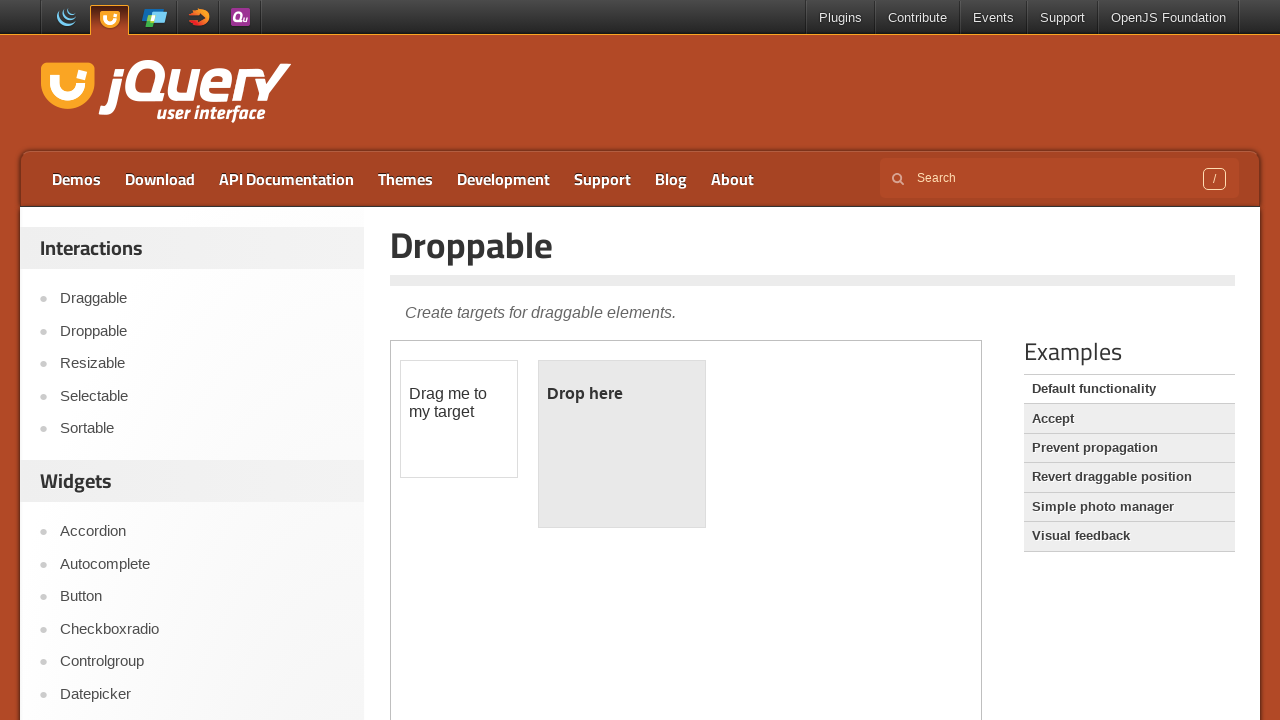

Located the droppable element within iframe
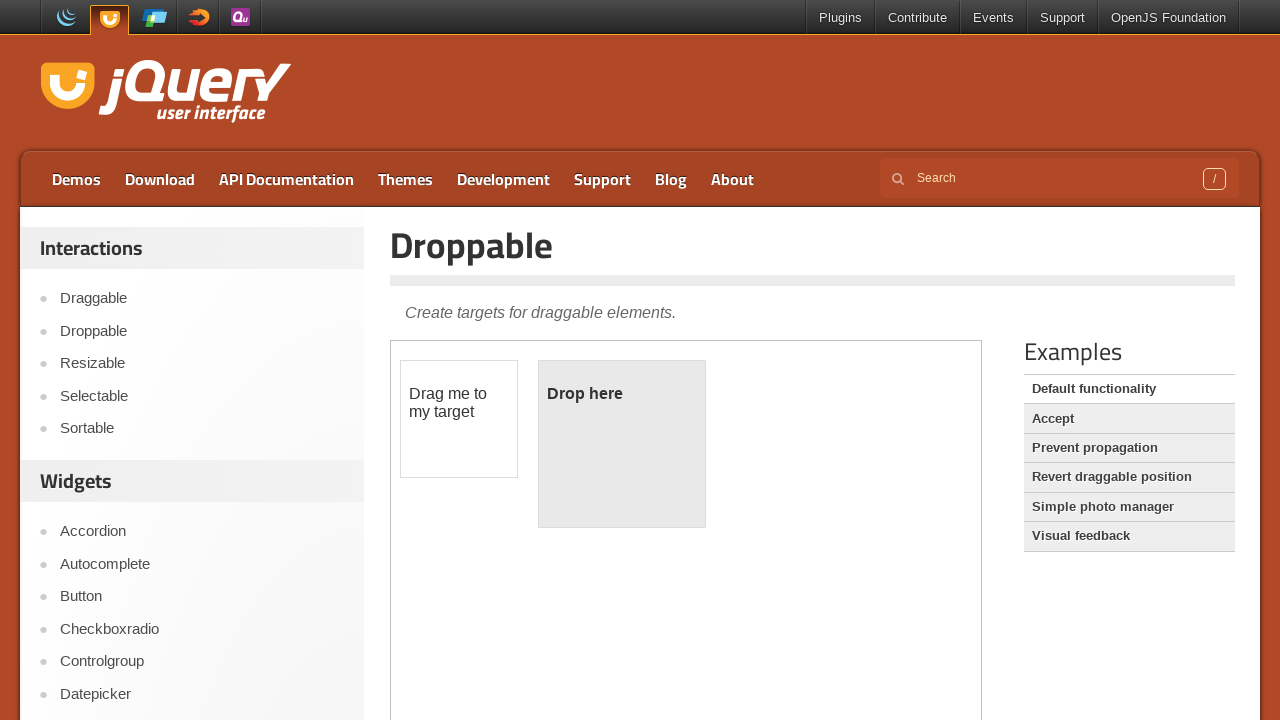

Dragged element into droppable area successfully at (622, 444)
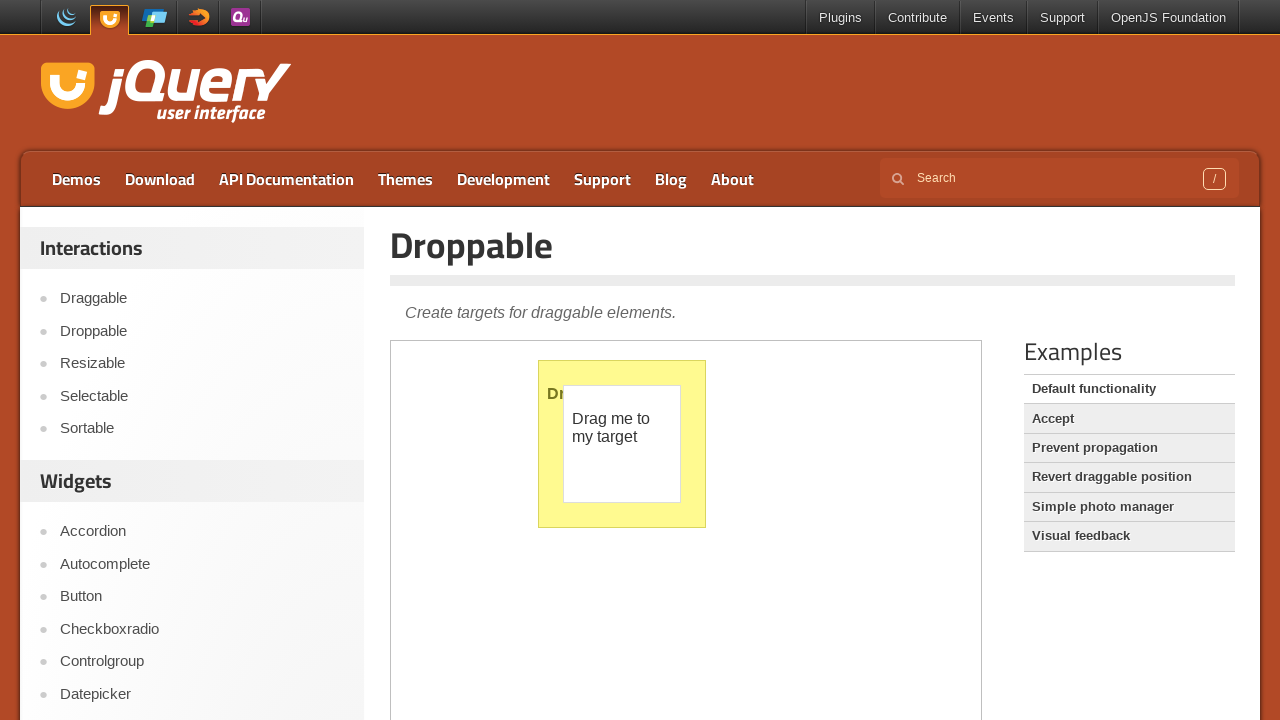

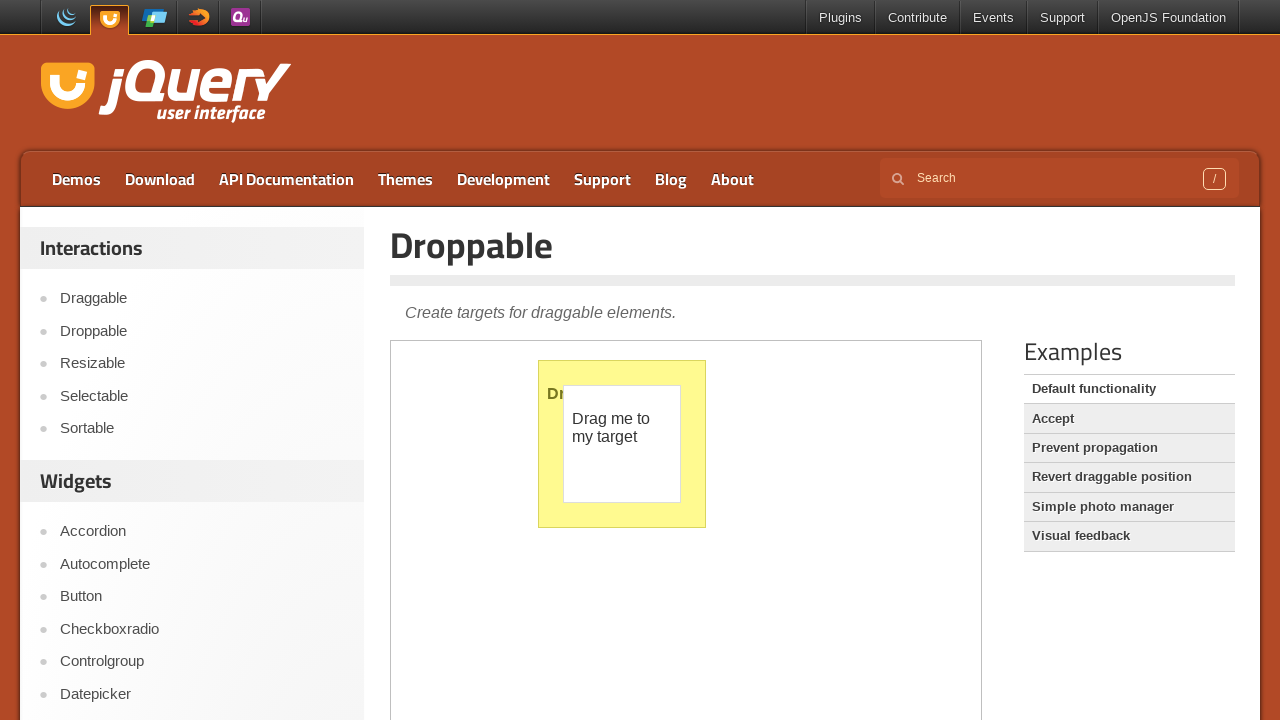